Tests custom dropdown selection by iterating through dropdown options to select "Mango" from the dream fruits dropdown and "Reading" from the favorite hobbies dropdown

Starting URL: https://syntaxprojects.com/no-select-tag-dropdown-demo-homework.php

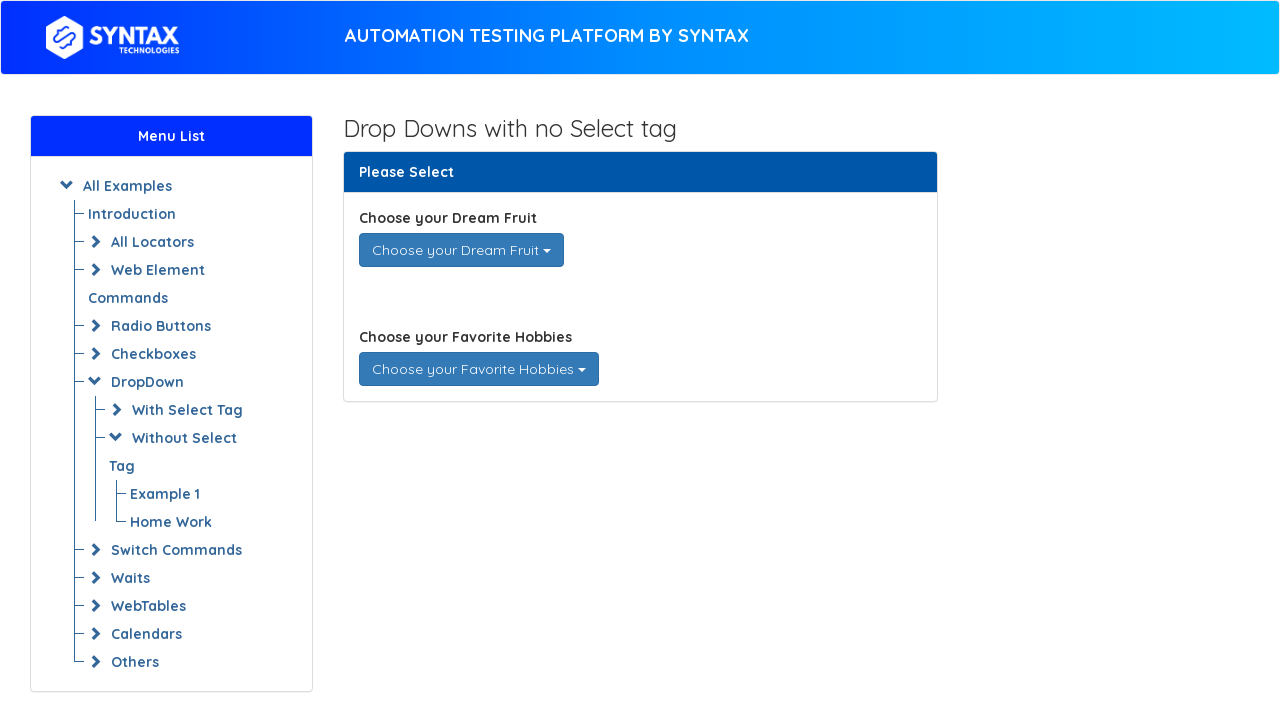

Navigated to no-select-tag-dropdown-demo-homework page
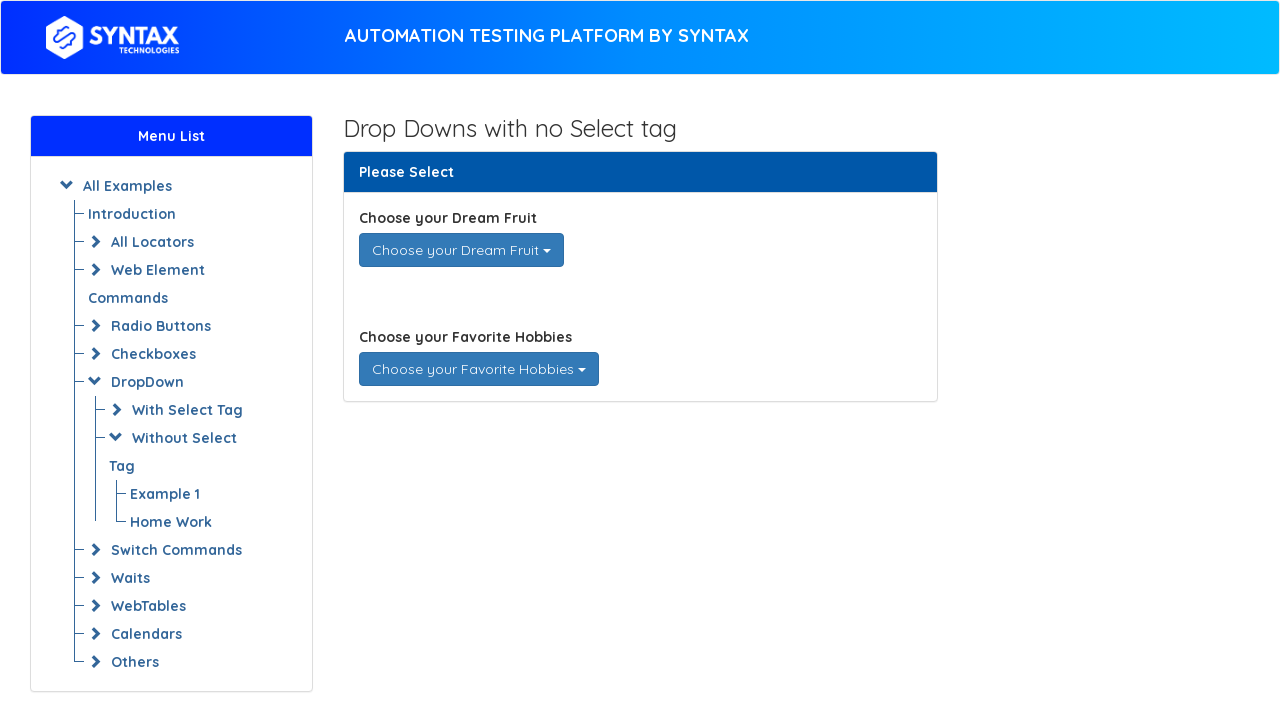

Clicked Dream Fruits dropdown to open it at (461, 250) on div[data-toggle='dropdown'][id='dream_fruits']
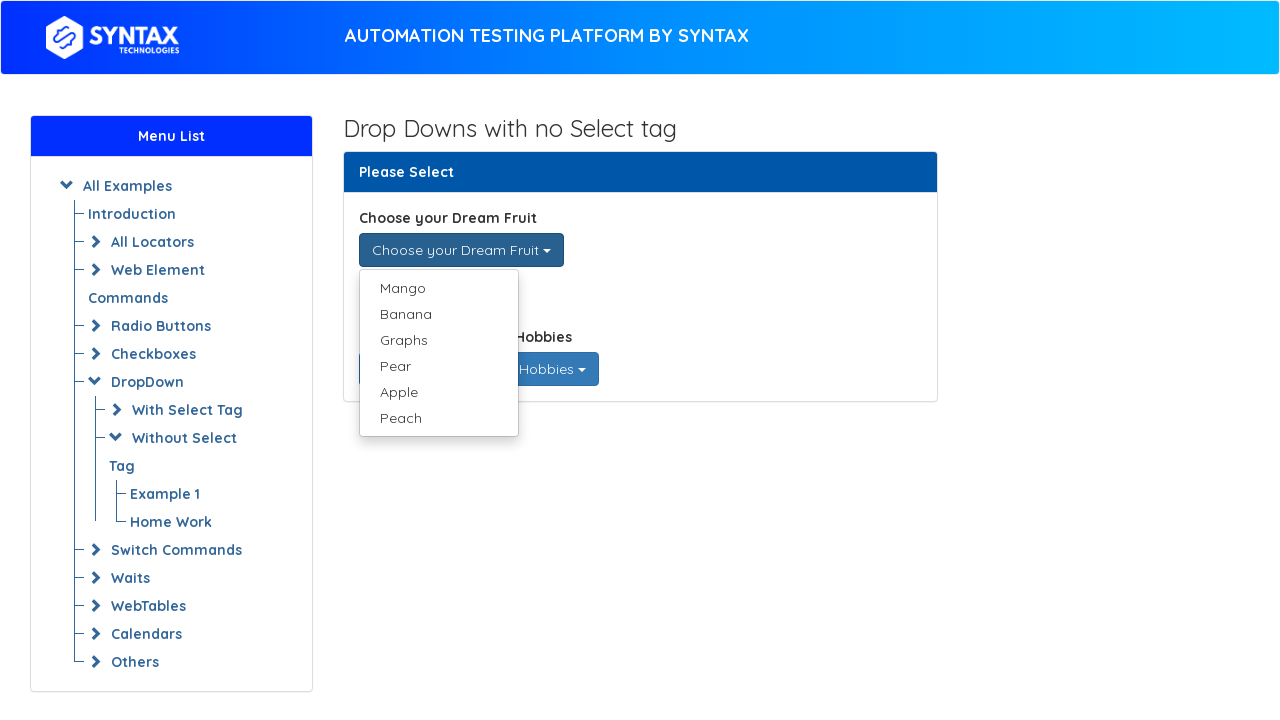

Selected 'Mango' from Dream Fruits dropdown at (438, 288) on ul.dropdown-menu.single-dropdown-menu li a >> nth=0
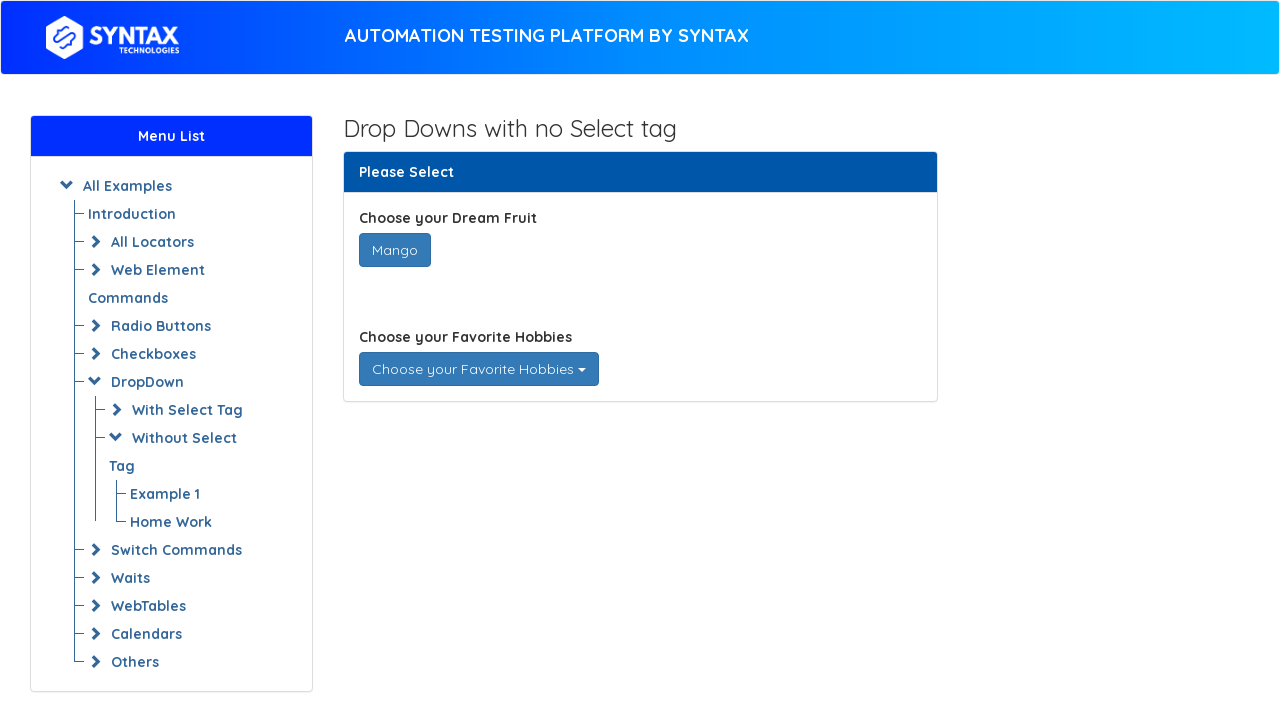

Clicked Favorite Hobbies dropdown to open it at (478, 369) on #favorite_hobbies
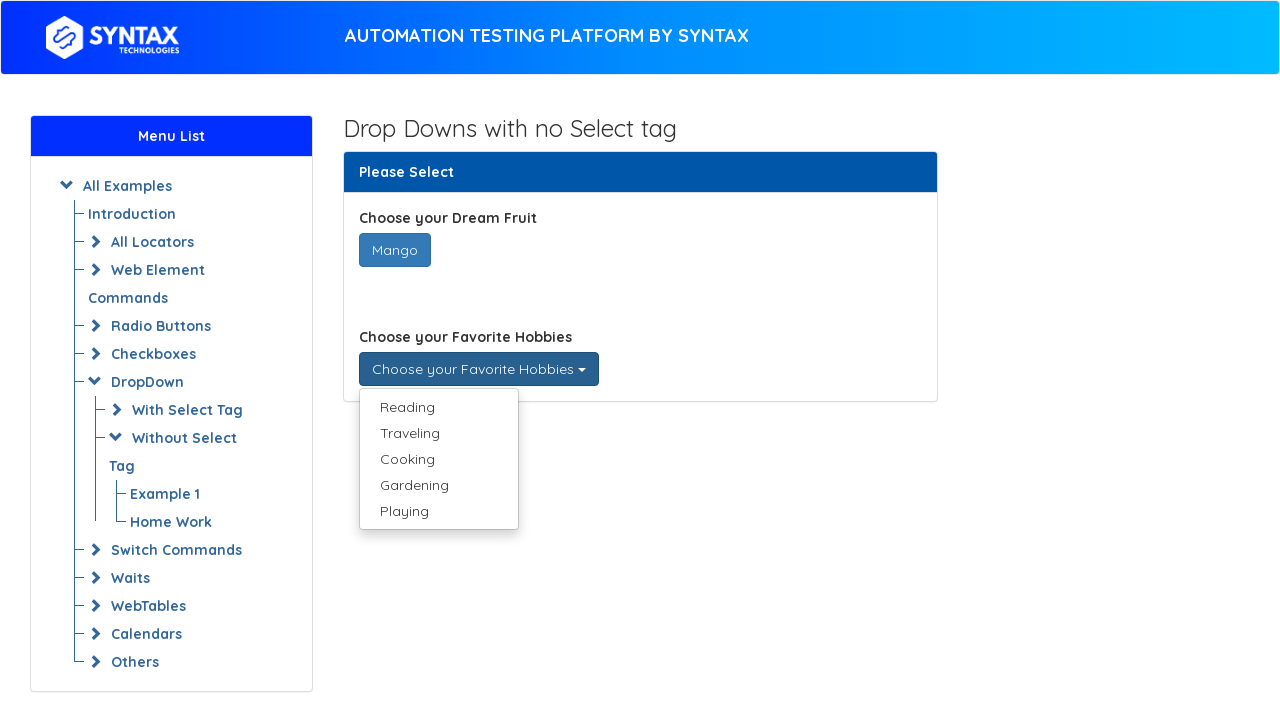

Selected 'Reading' from Favorite Hobbies dropdown at (438, 407) on ul.dropdown-menu.multi-dropdown-menu li a >> nth=0
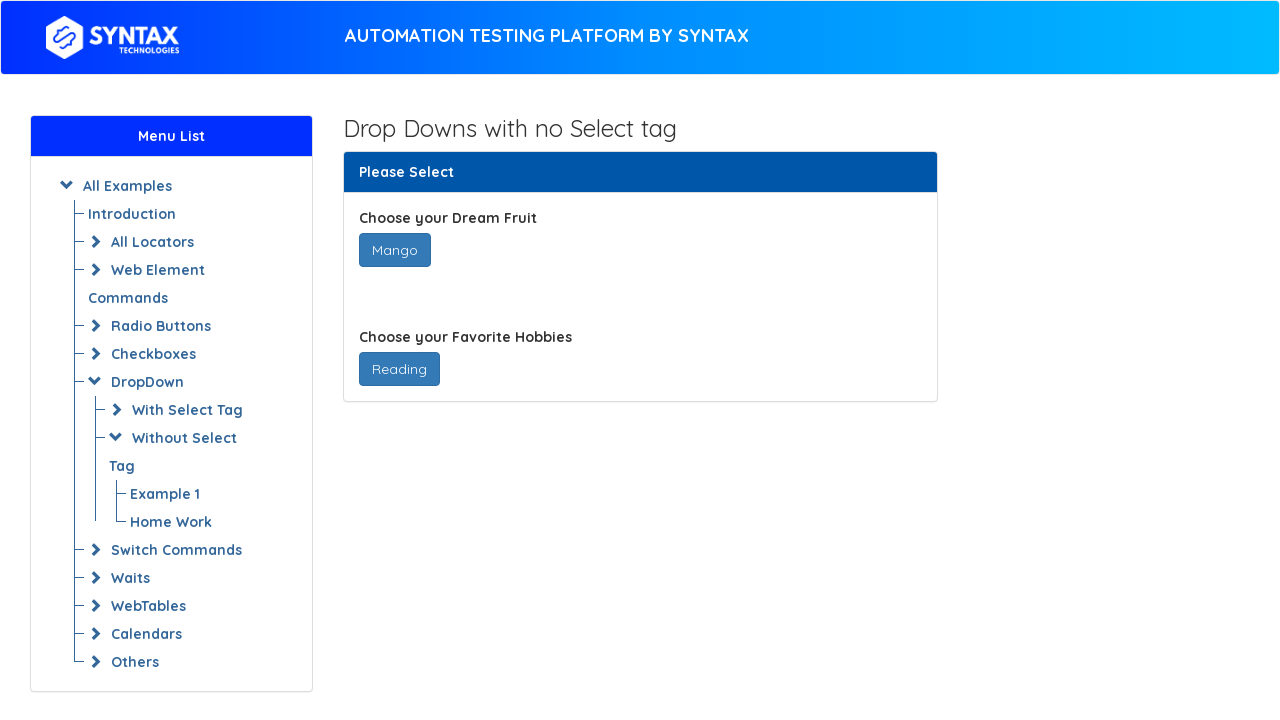

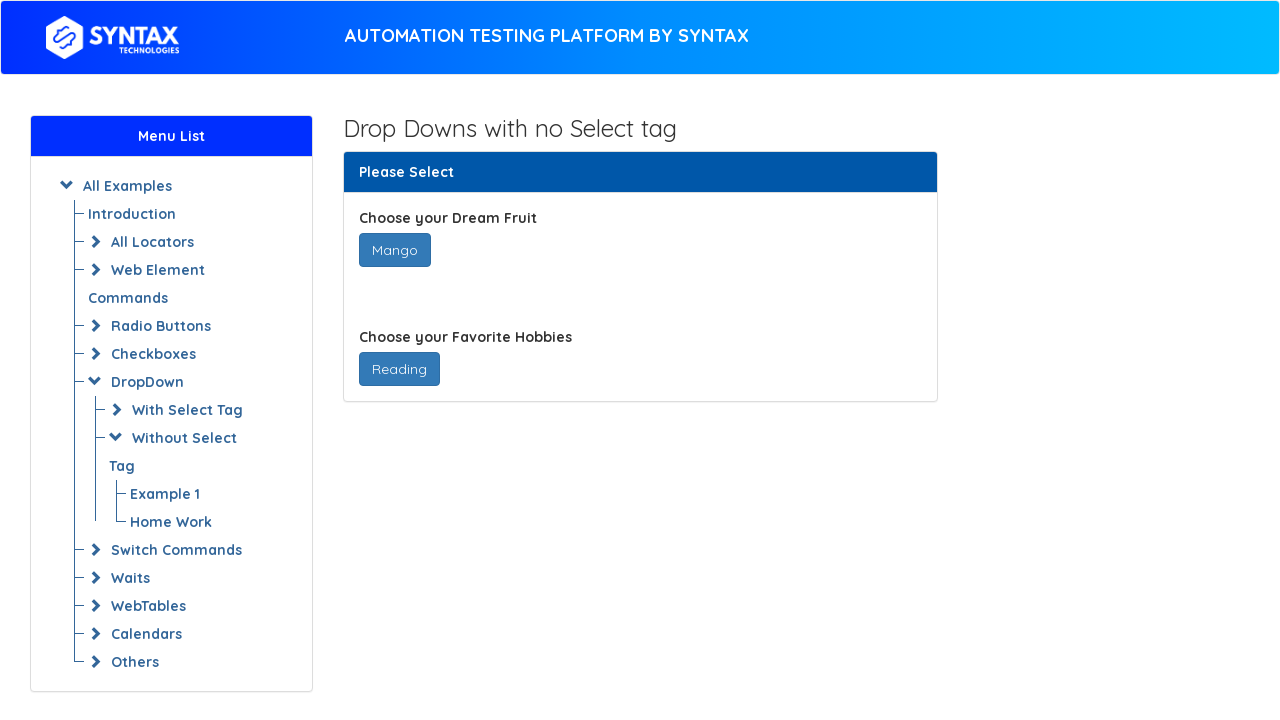